Tests clicking on Sign Up link and verifies the join page contains expected text about creating a personal account

Starting URL: https://github.com

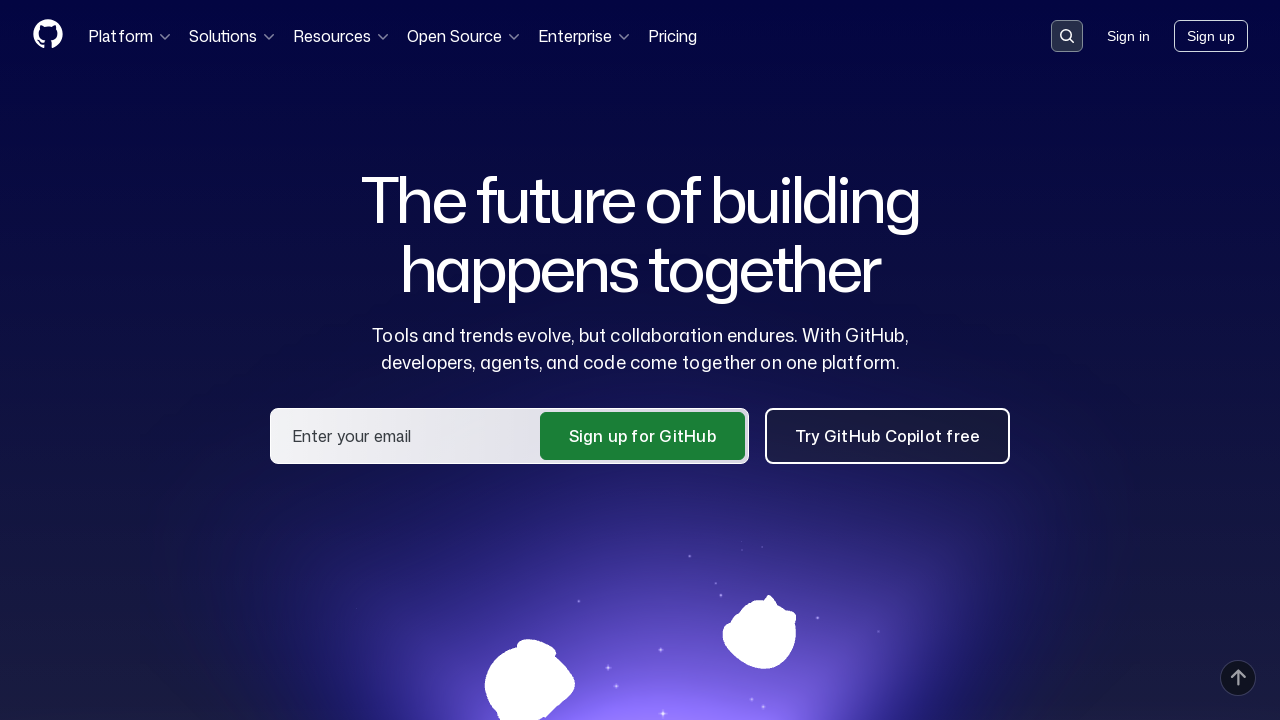

Clicked on Sign Up link at (1211, 36) on a:has-text('Sign up')
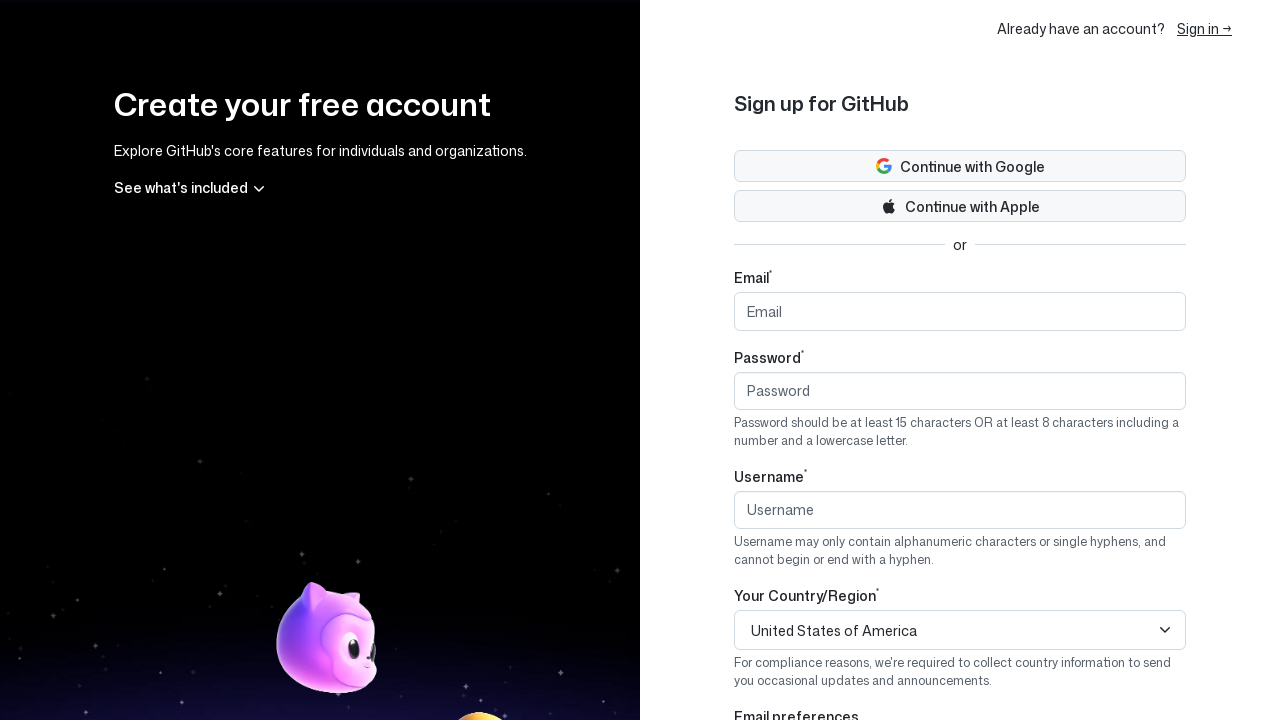

Join page loaded and DOM content is ready
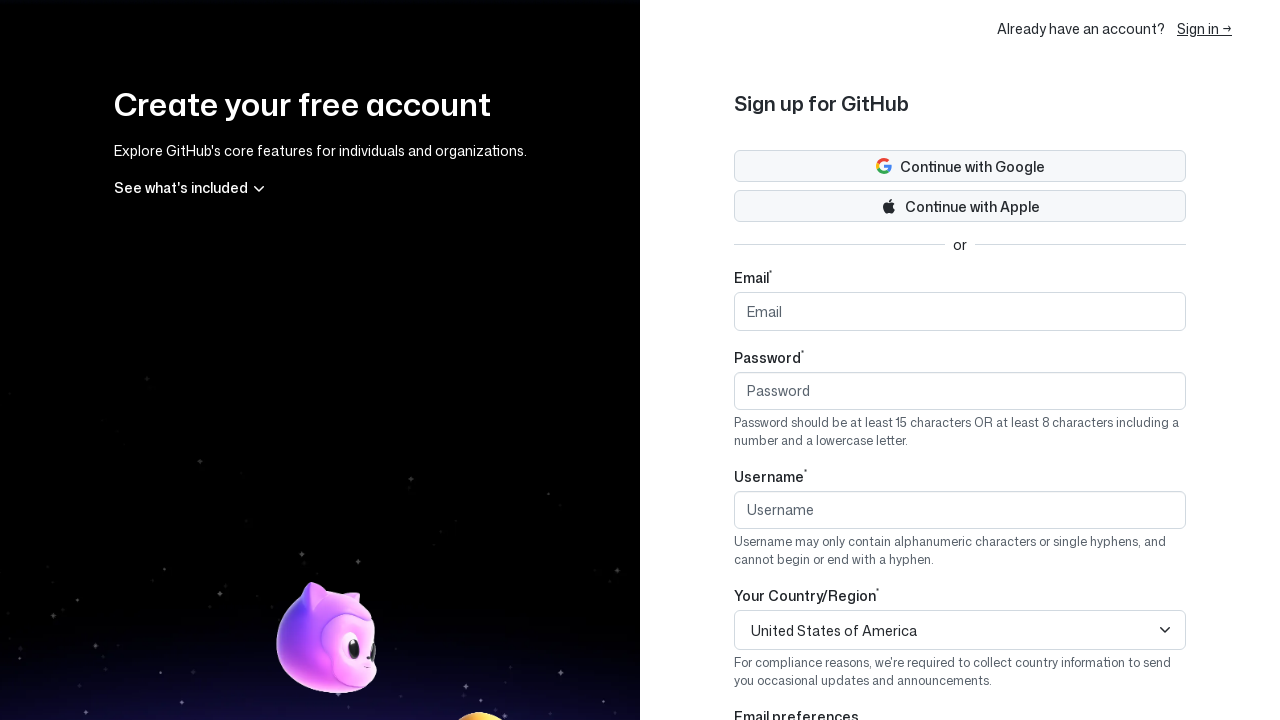

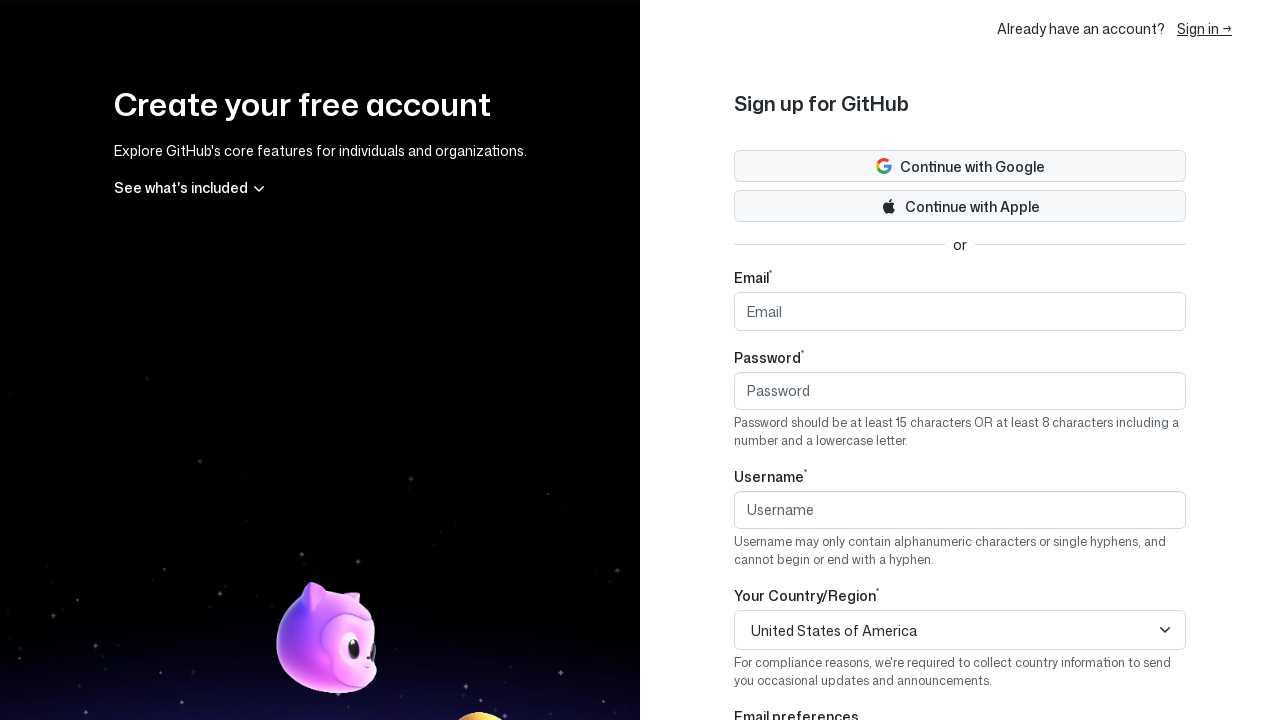